Tests autocomplete functionality by typing "ind" and selecting "India", then scrolls to a table and verifies that a specific cell contains the expected value "manager"

Starting URL: https://rahulshettyacademy.com/AutomationPractice

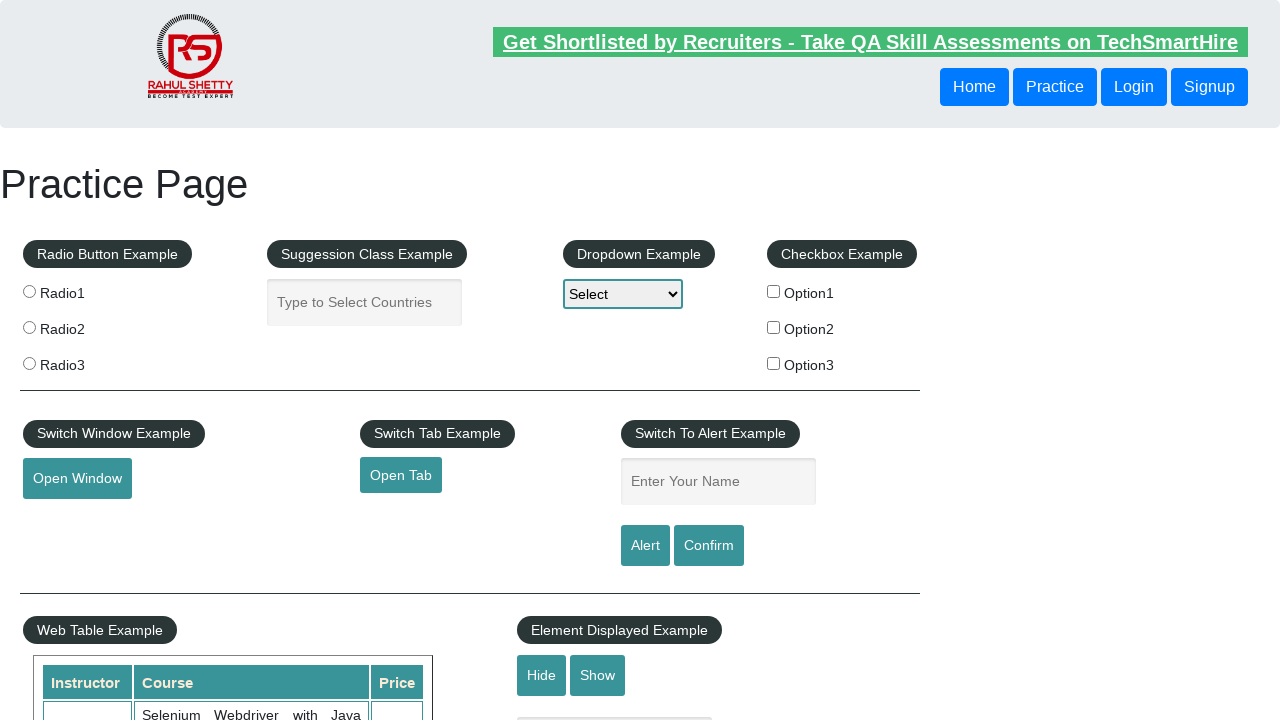

Typed 'ind' in the autocomplete field on #autocomplete
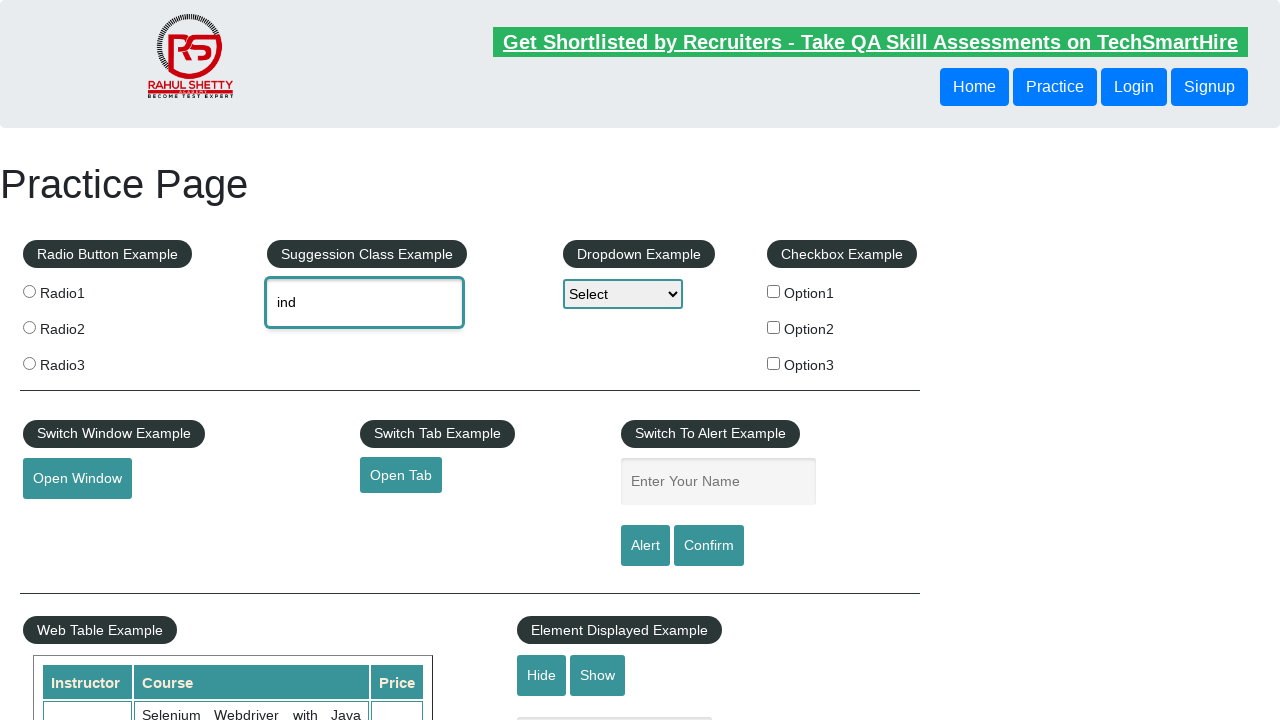

Waited for 'India' option to appear in dropdown
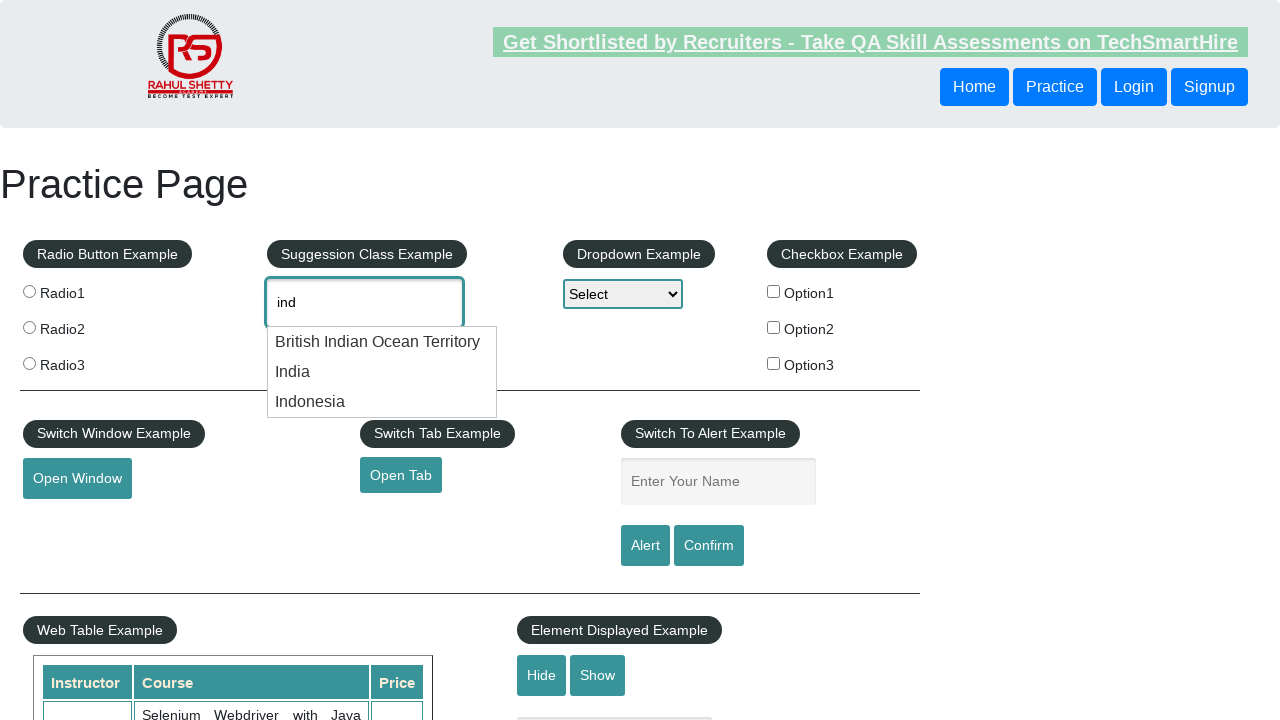

Selected 'India' from the autocomplete dropdown at (382, 372) on xpath=//div[text()='India']
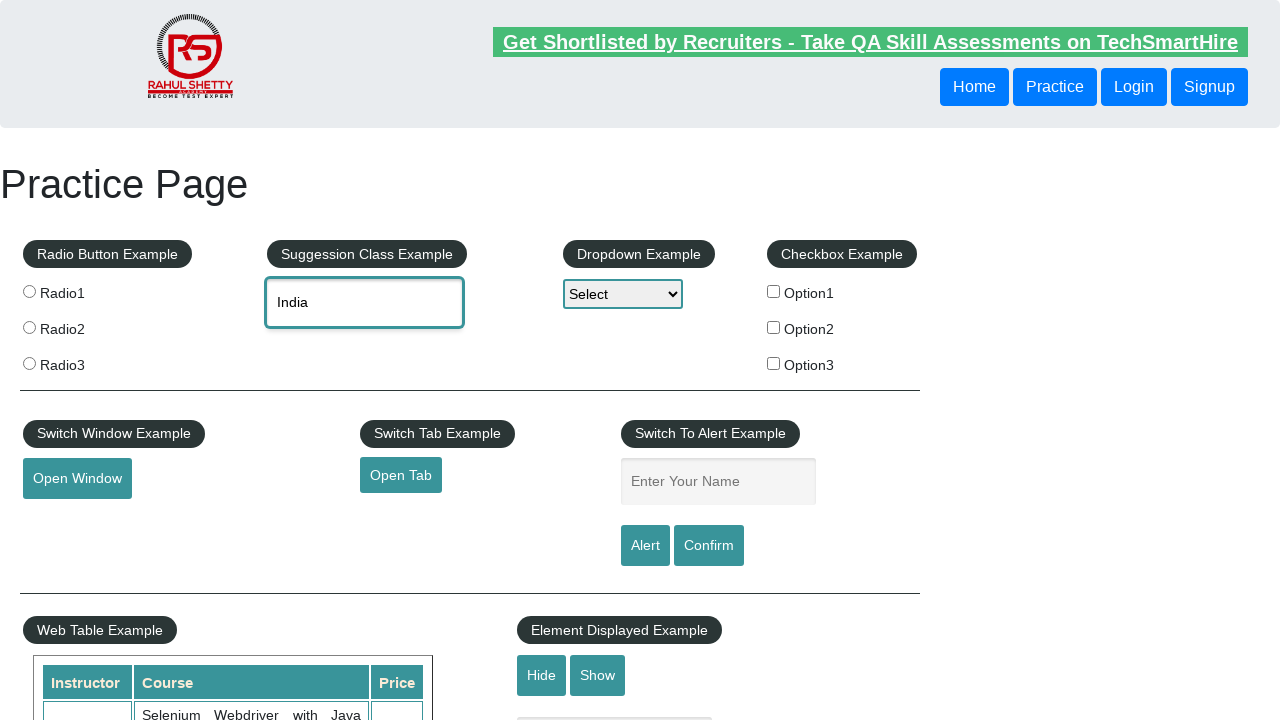

Scrolled down 800 pixels to view the table
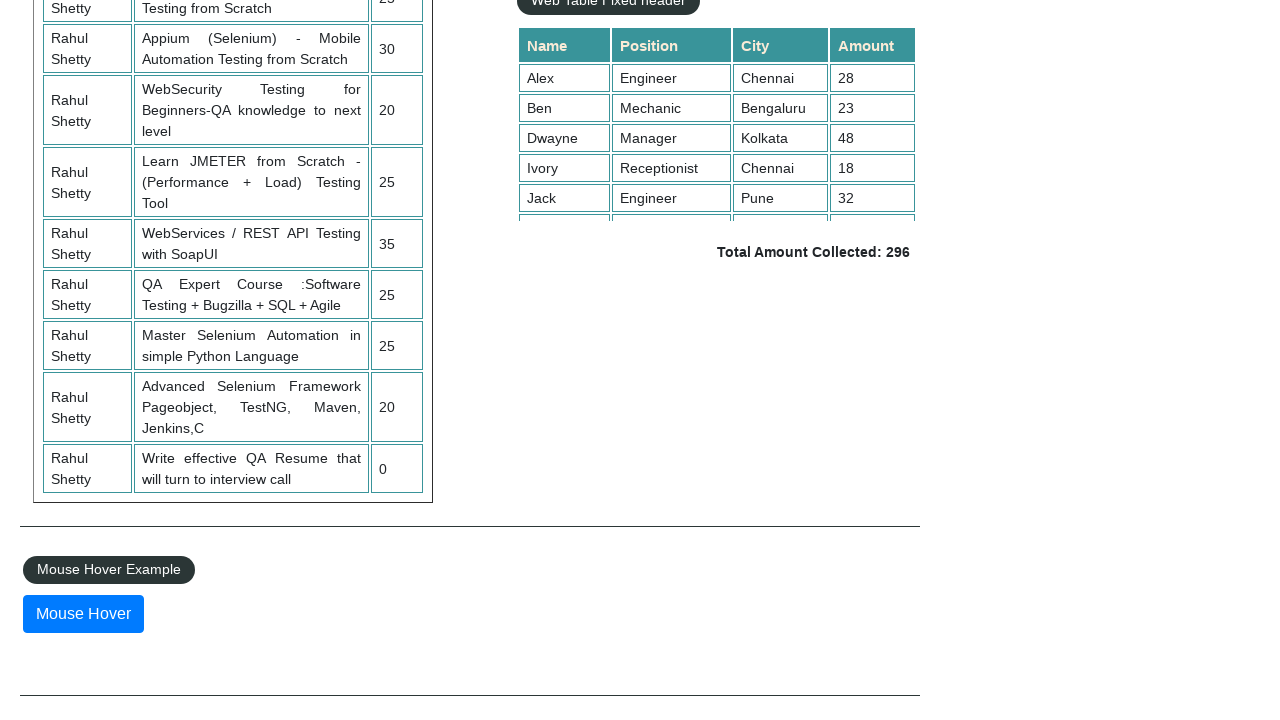

Waited for table cell (row 3, column 2) to be visible
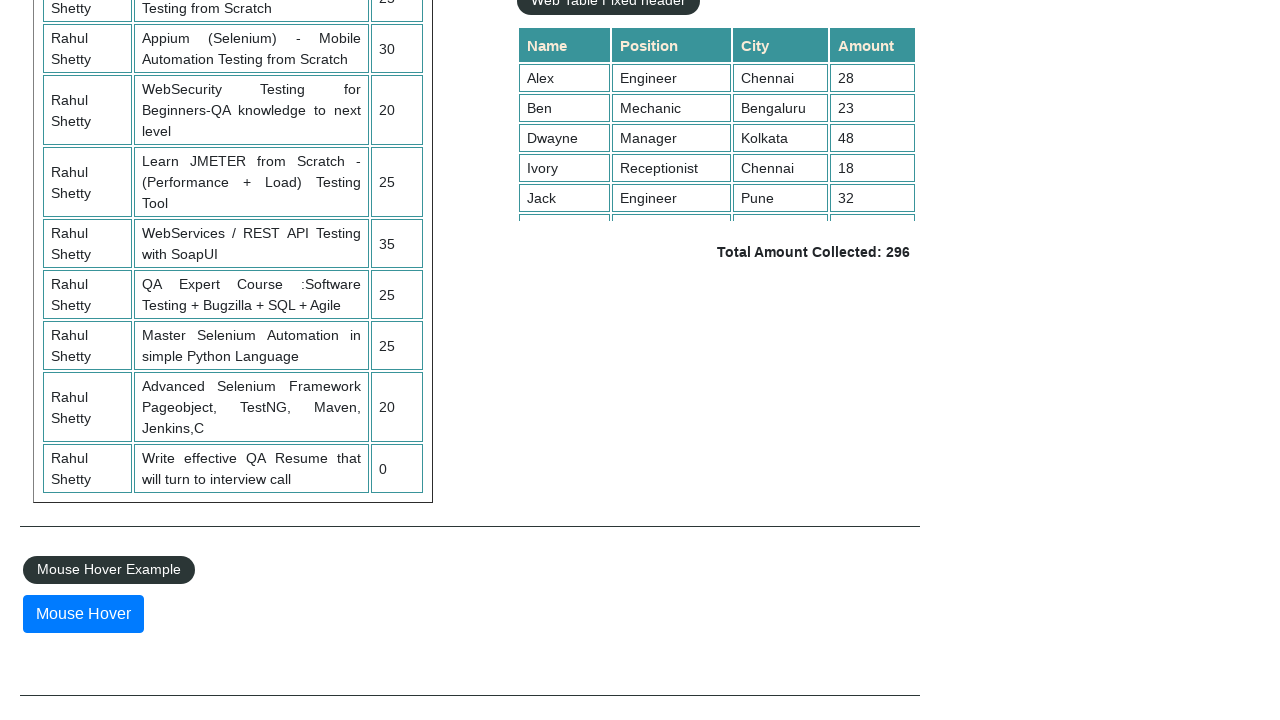

Retrieved table cell text: 'Manager'
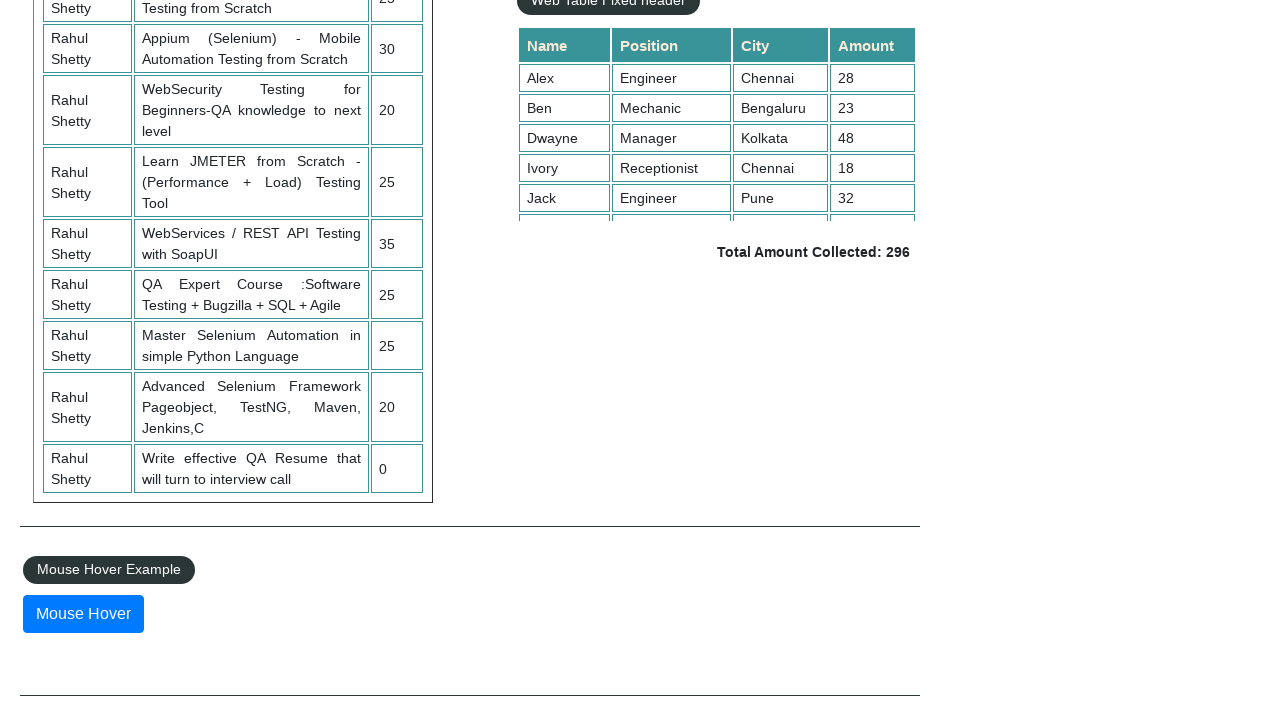

Verified table cell contains expected value 'manager'
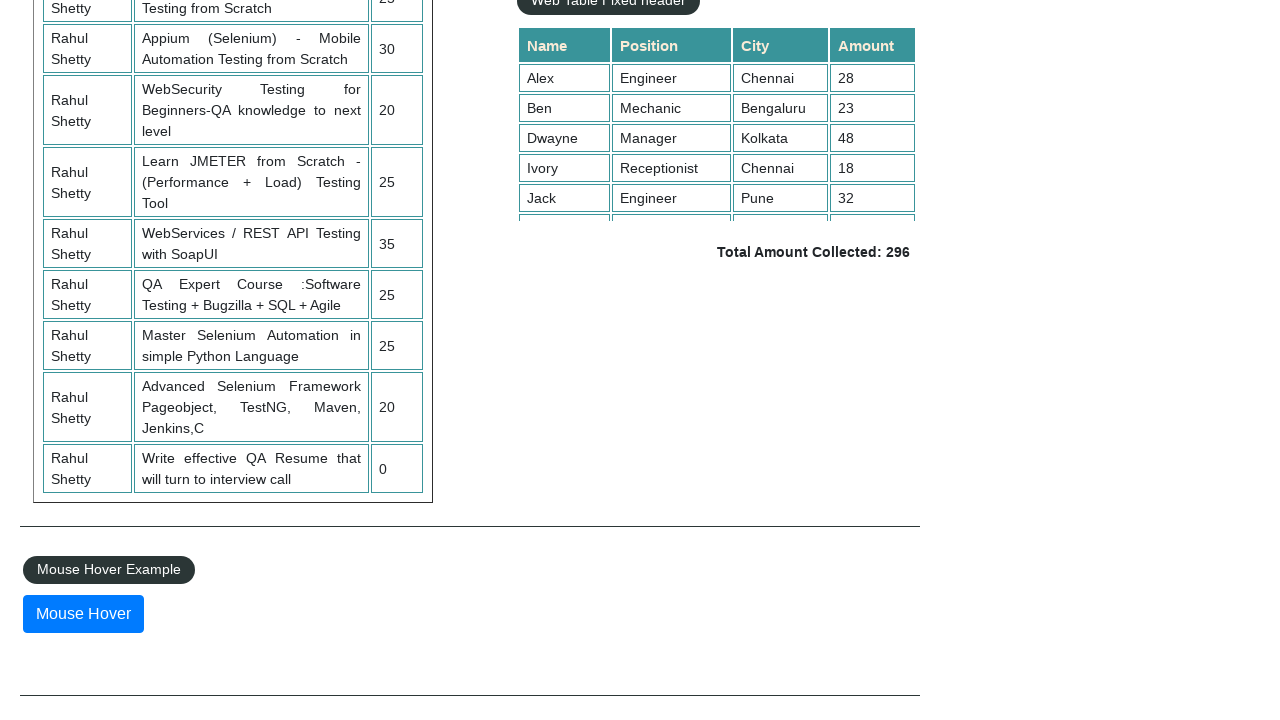

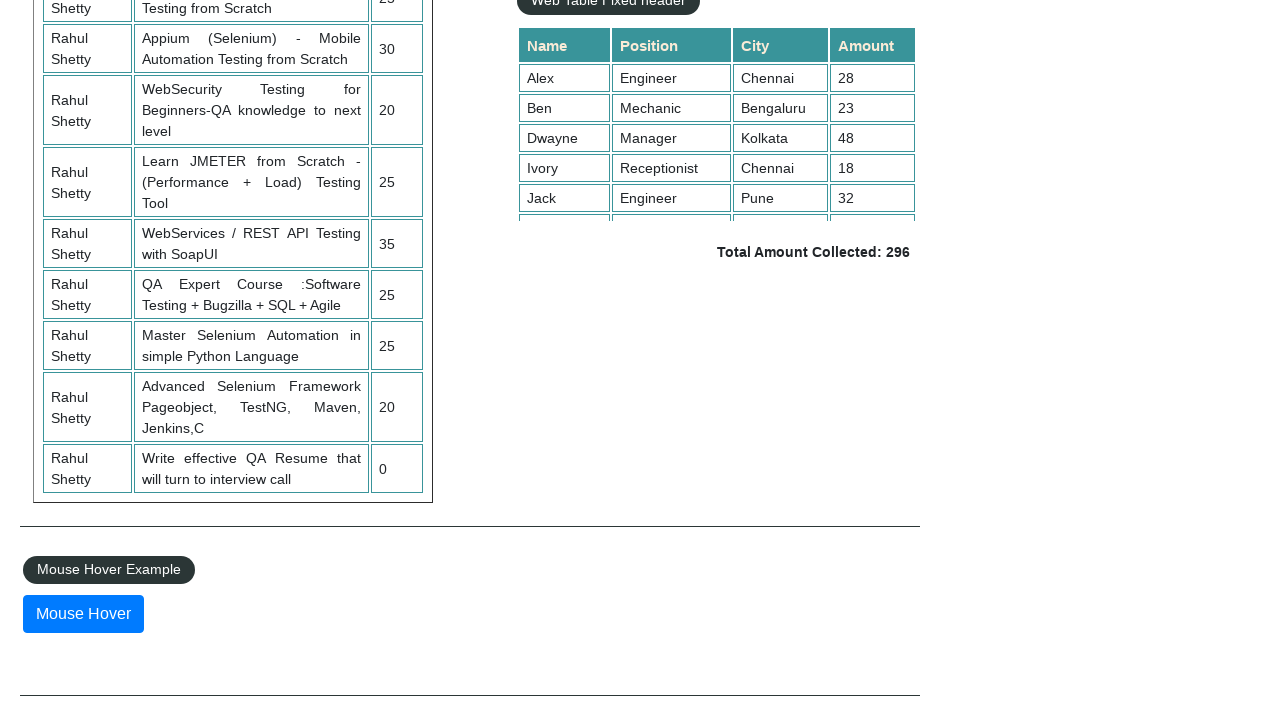